Navigates to DemoQA Elements page, clicks on Text Box menu item, and verifies that the Full Name input field placeholder is visible.

Starting URL: https://demoqa.com/elements

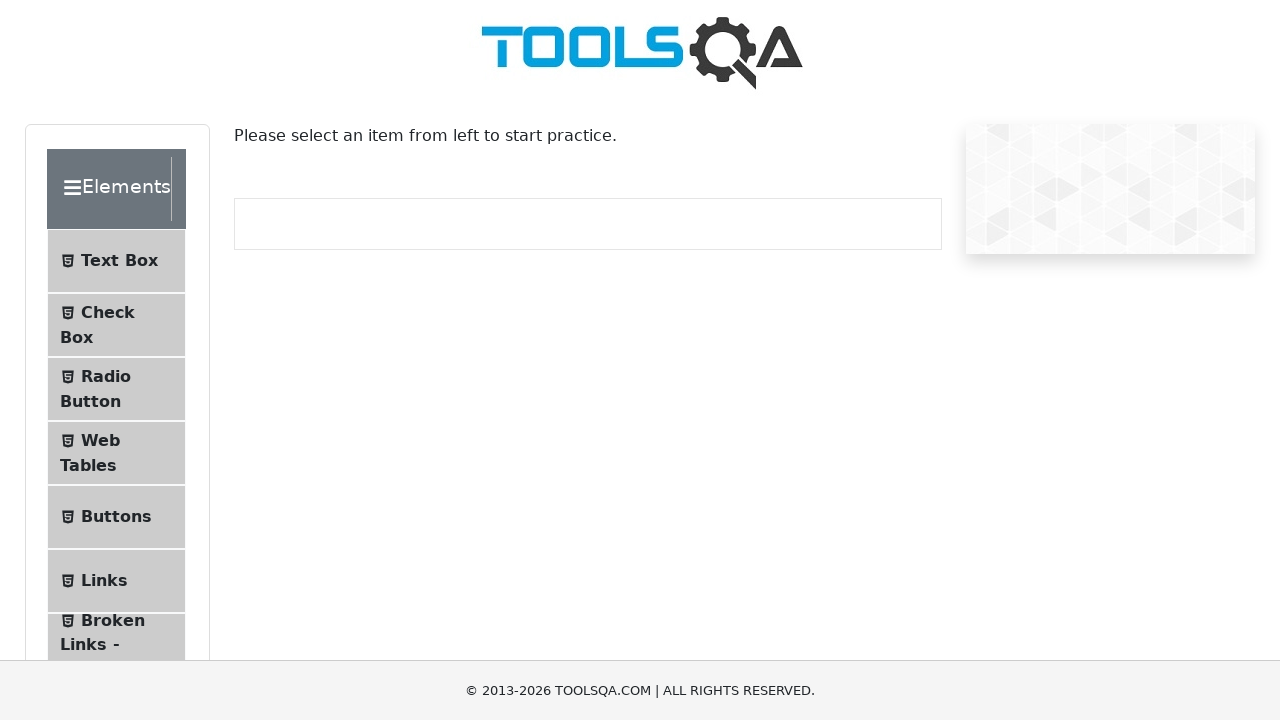

Clicked on 'Text Box' menu item at (119, 261) on internal:text="Text Box"i
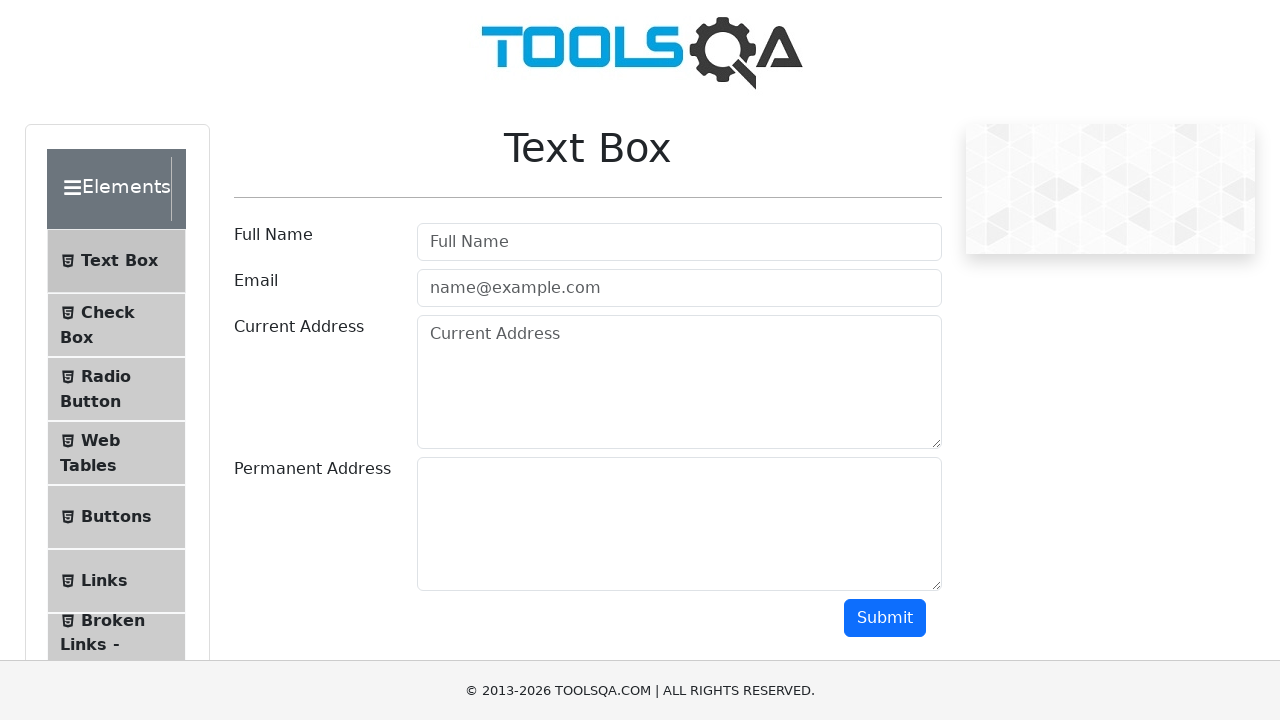

Waited for navigation to text-box page
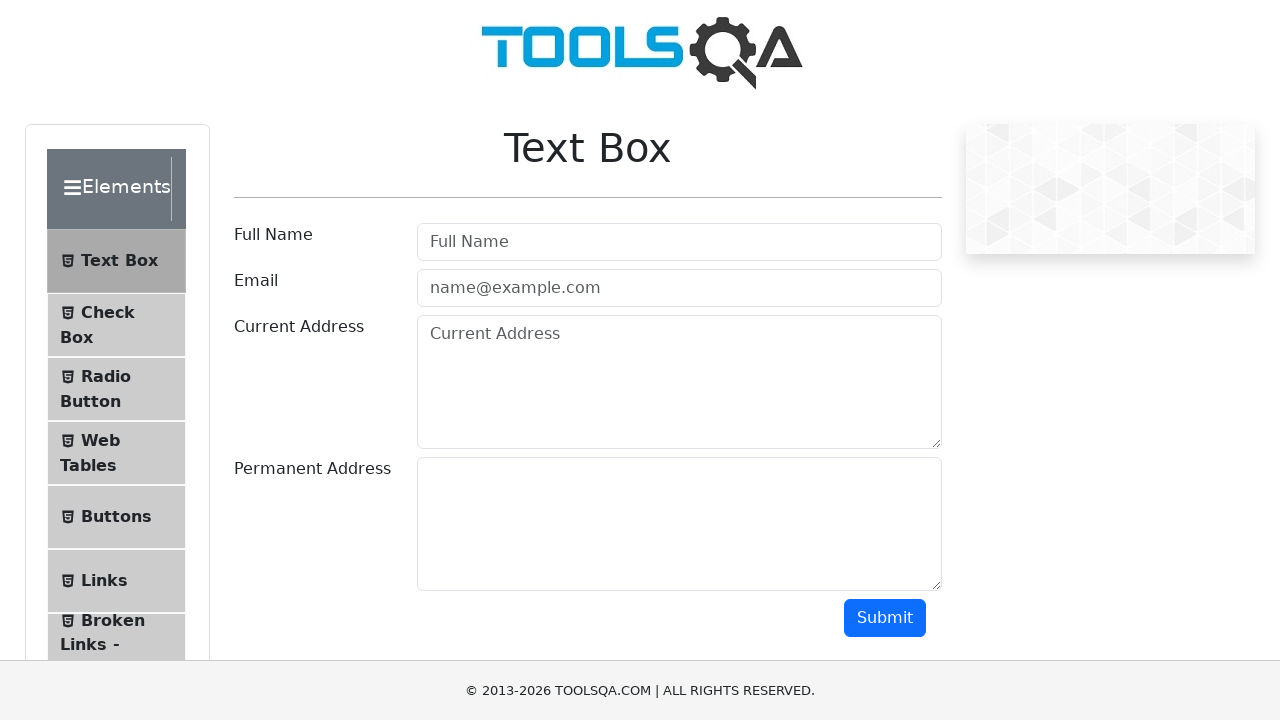

Verified Full Name input field placeholder is visible
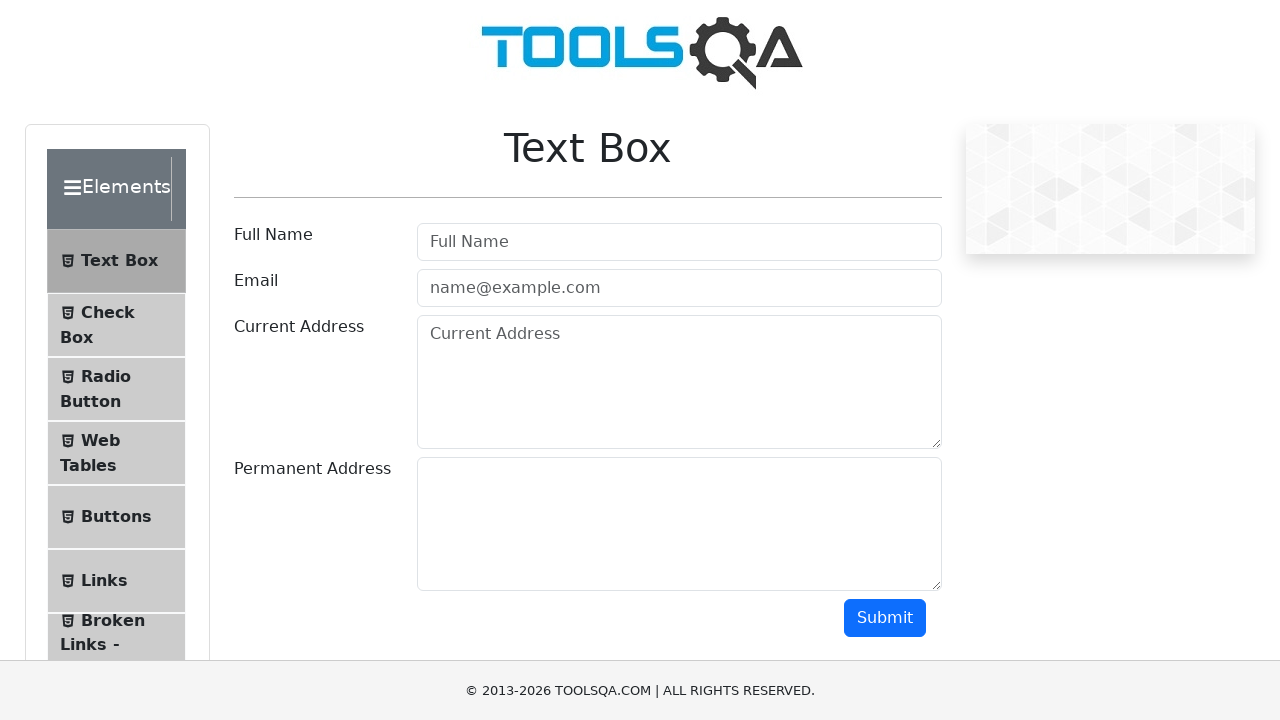

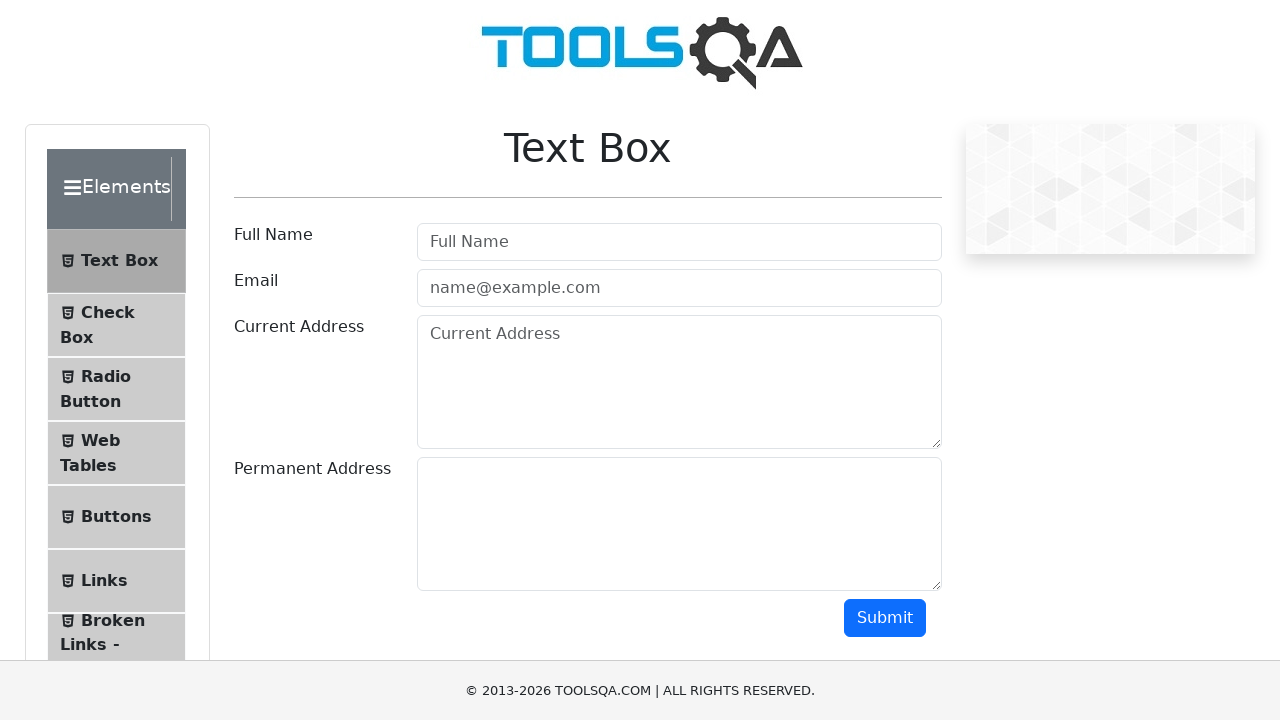